Tests basic navigation and click functionality on the-internet.herokuapp.com by loading the homepage, clicking on a menu item (Context Menu link), and then clicking on the hot-spot element on the resulting page.

Starting URL: https://the-internet.herokuapp.com/

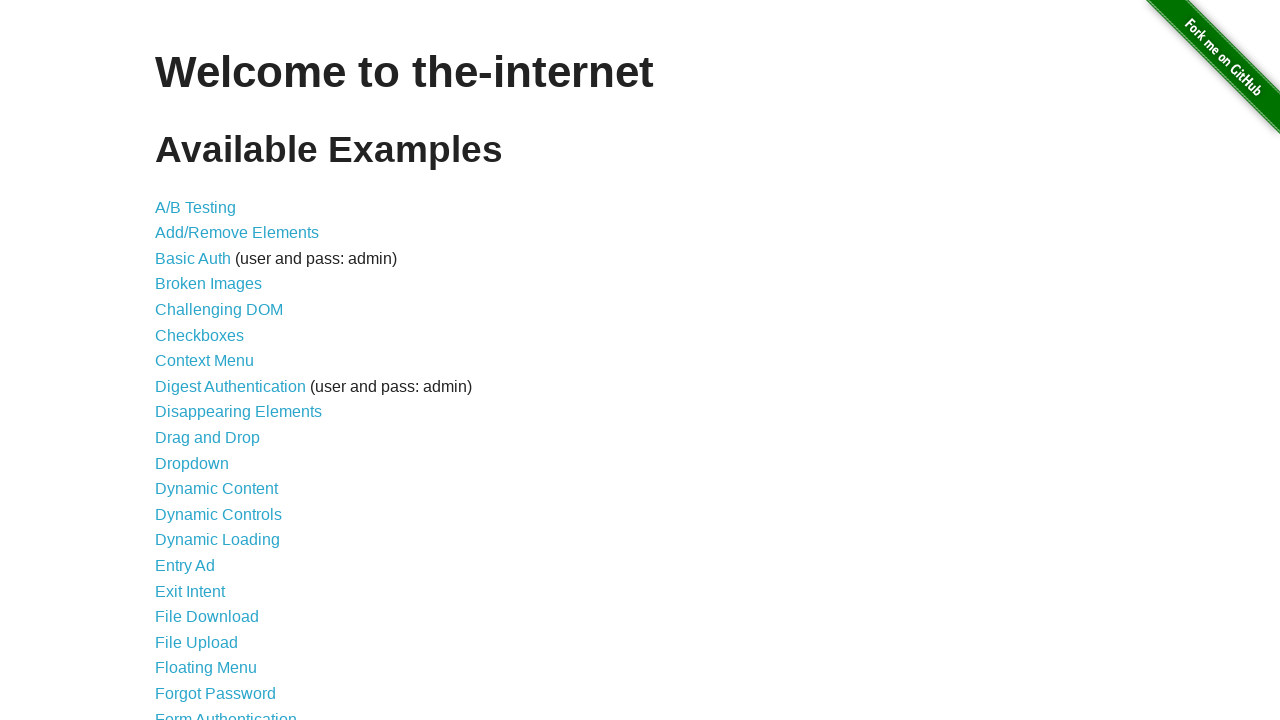

Navigated to the-internet.herokuapp.com homepage and content loaded
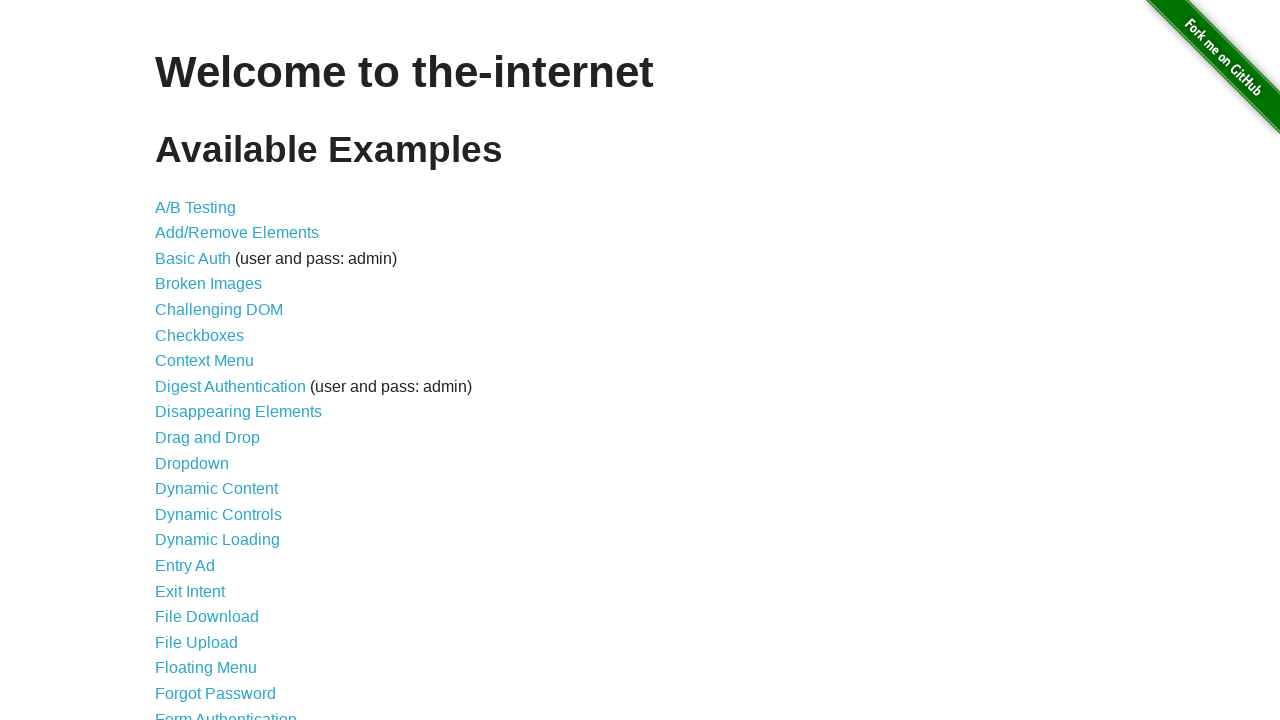

Clicked on Context Menu link at (204, 361) on xpath=//*[@id="content"]/ul/li[7]/a
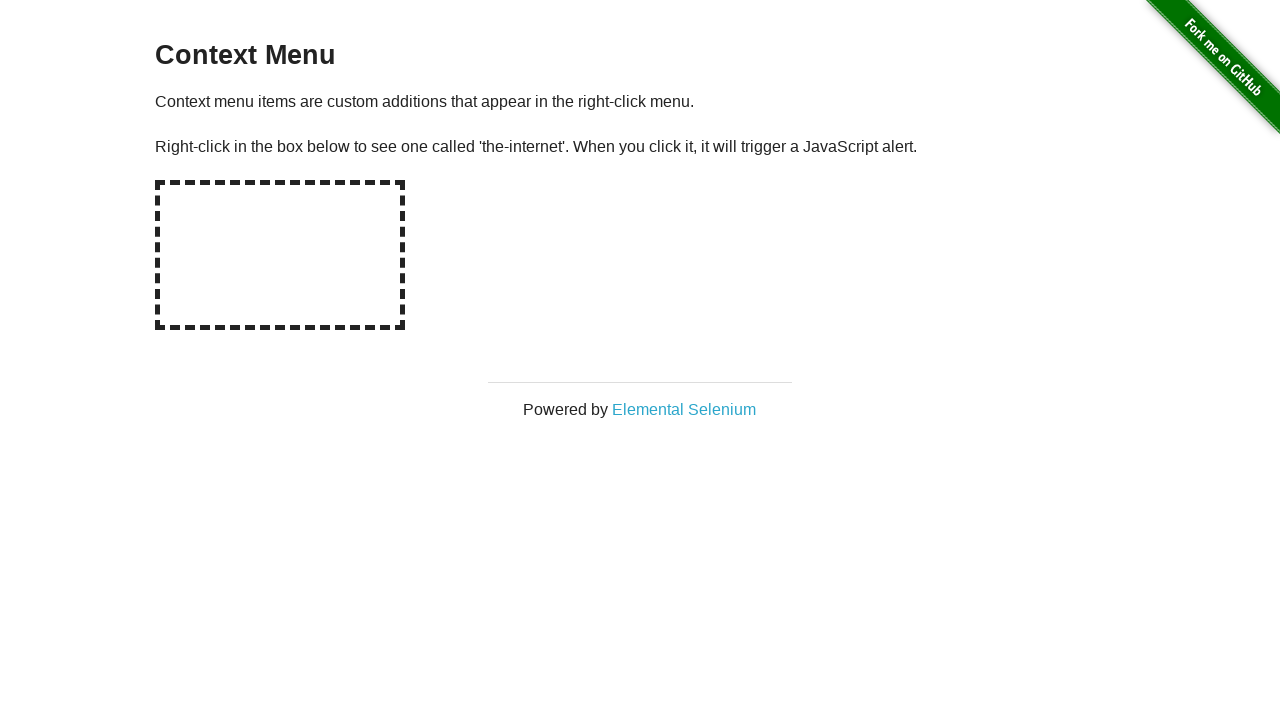

Context Menu page loaded and hot-spot element is present
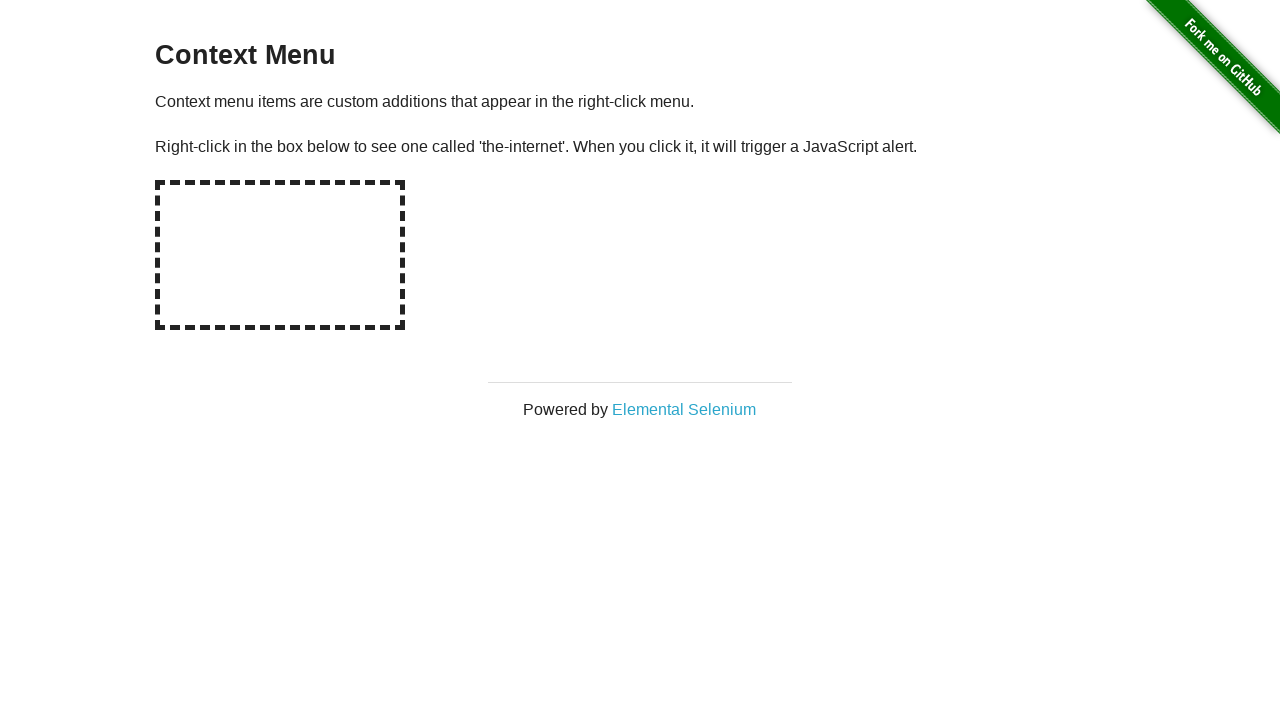

Clicked on the hot-spot element at (280, 255) on #hot-spot
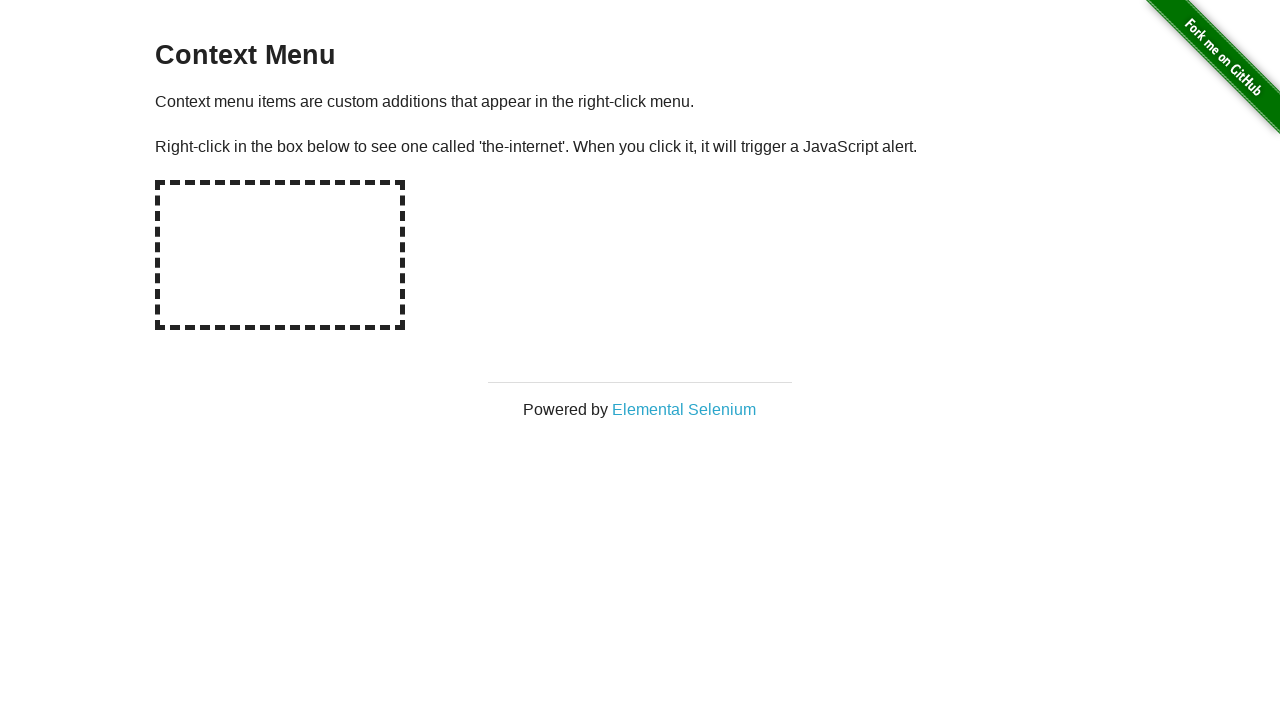

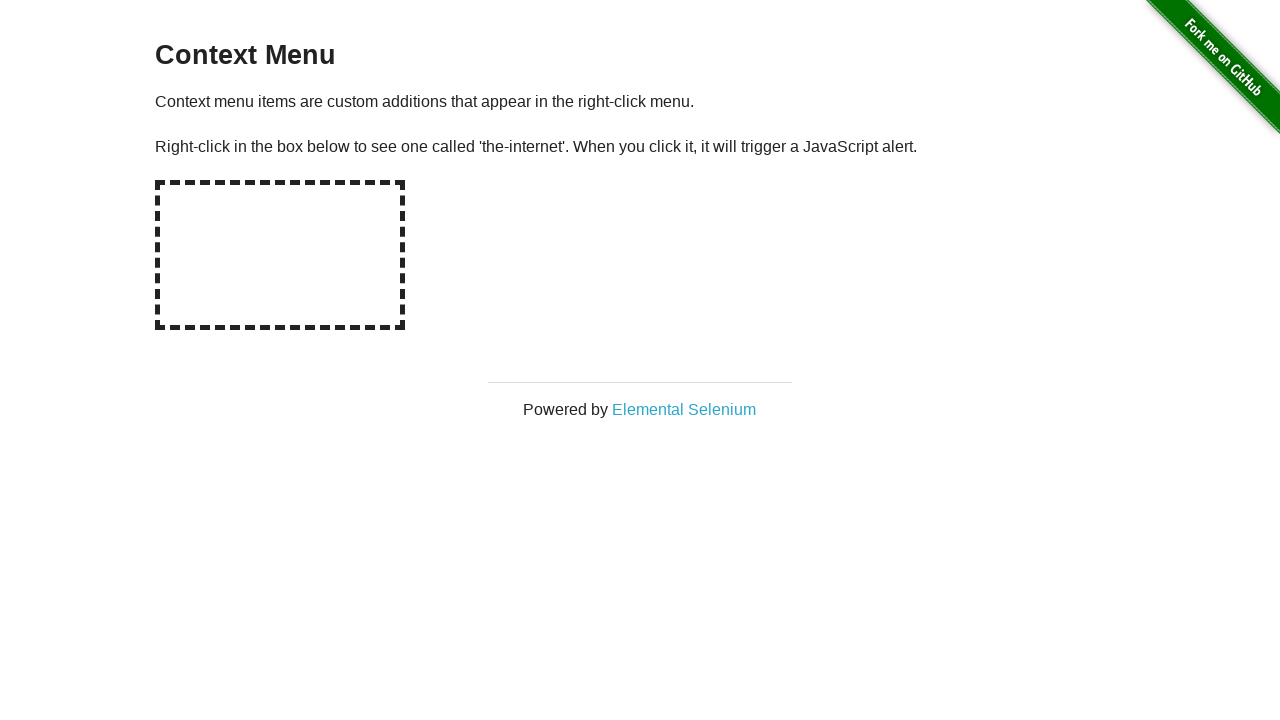